Tests accepting a JavaScript alert by clicking the first button and verifying the success message

Starting URL: https://testcenter.techproeducation.com/index.php?page=javascript-alerts

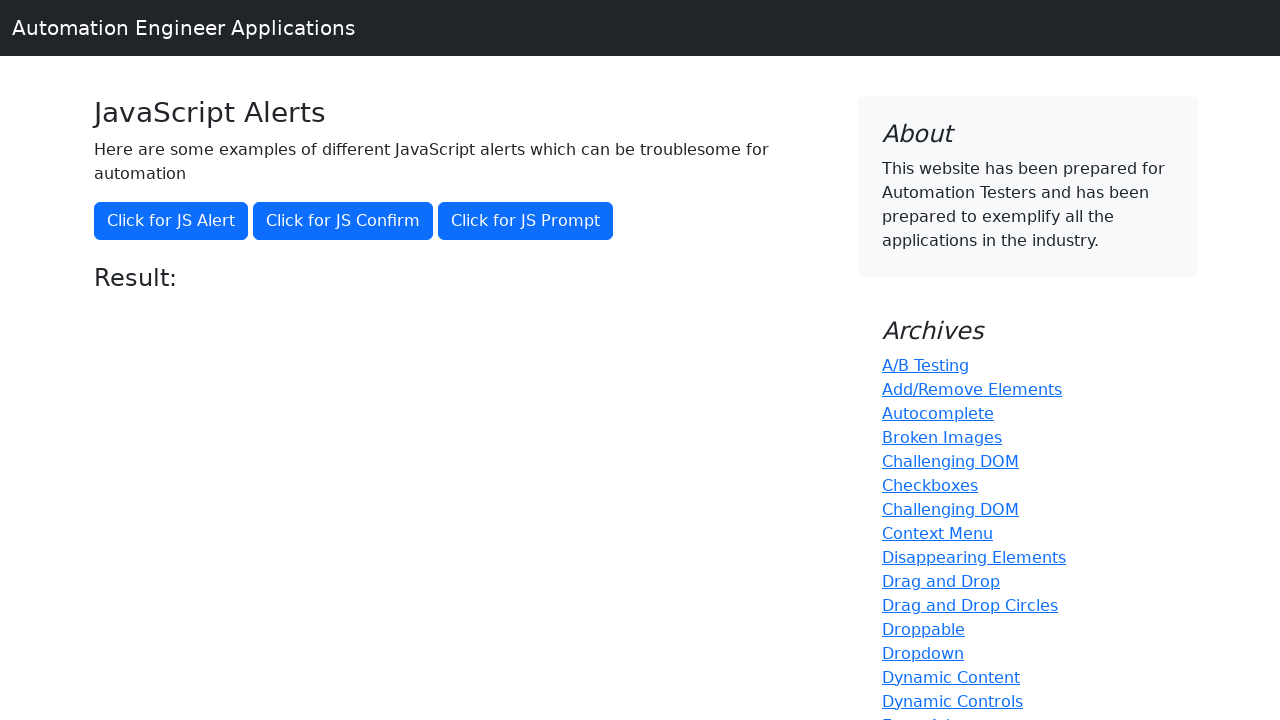

Clicked first button to trigger JavaScript alert at (171, 221) on (//button)[1]
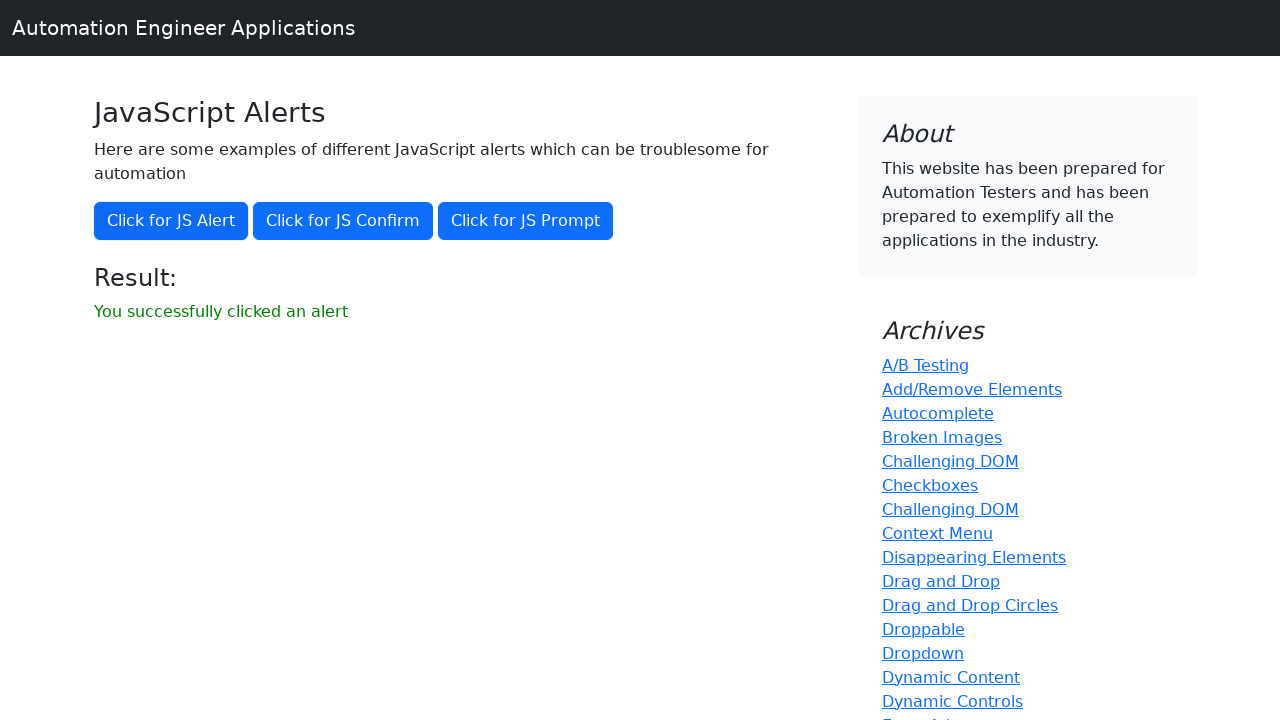

Set up dialog handler to accept alerts
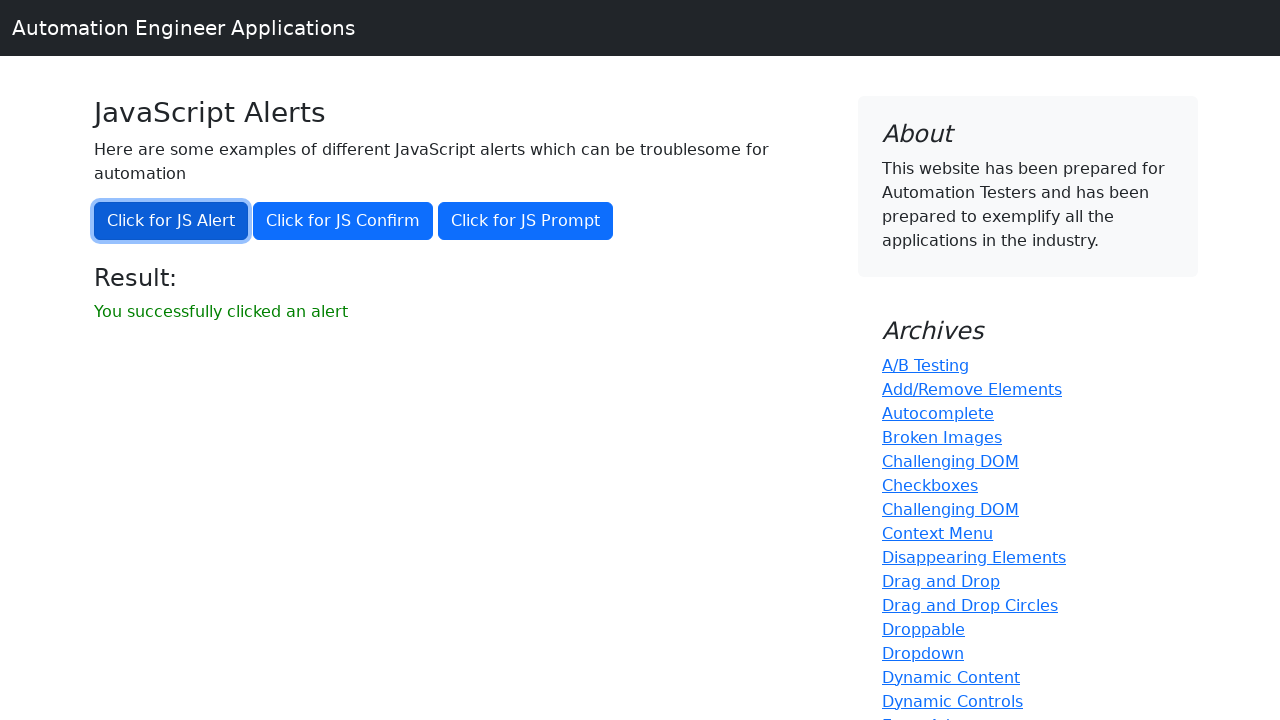

Located result message element
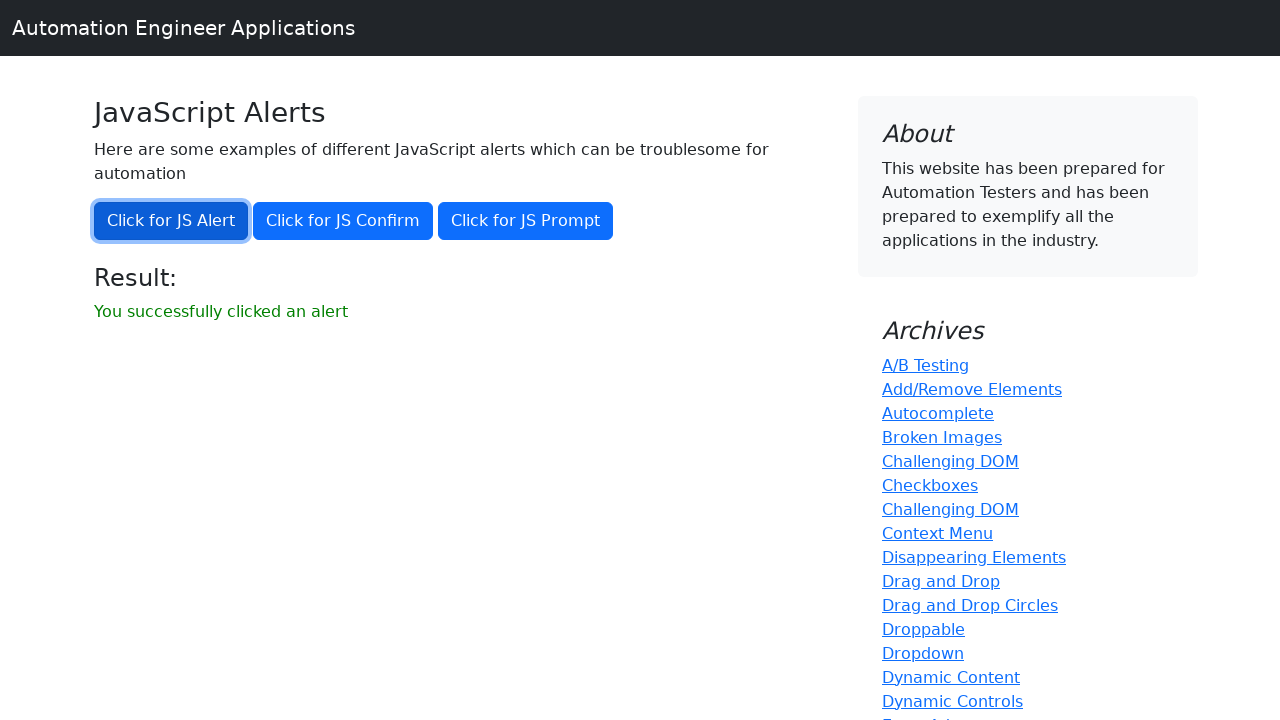

Verified success message 'You successfully clicked an alert' is displayed
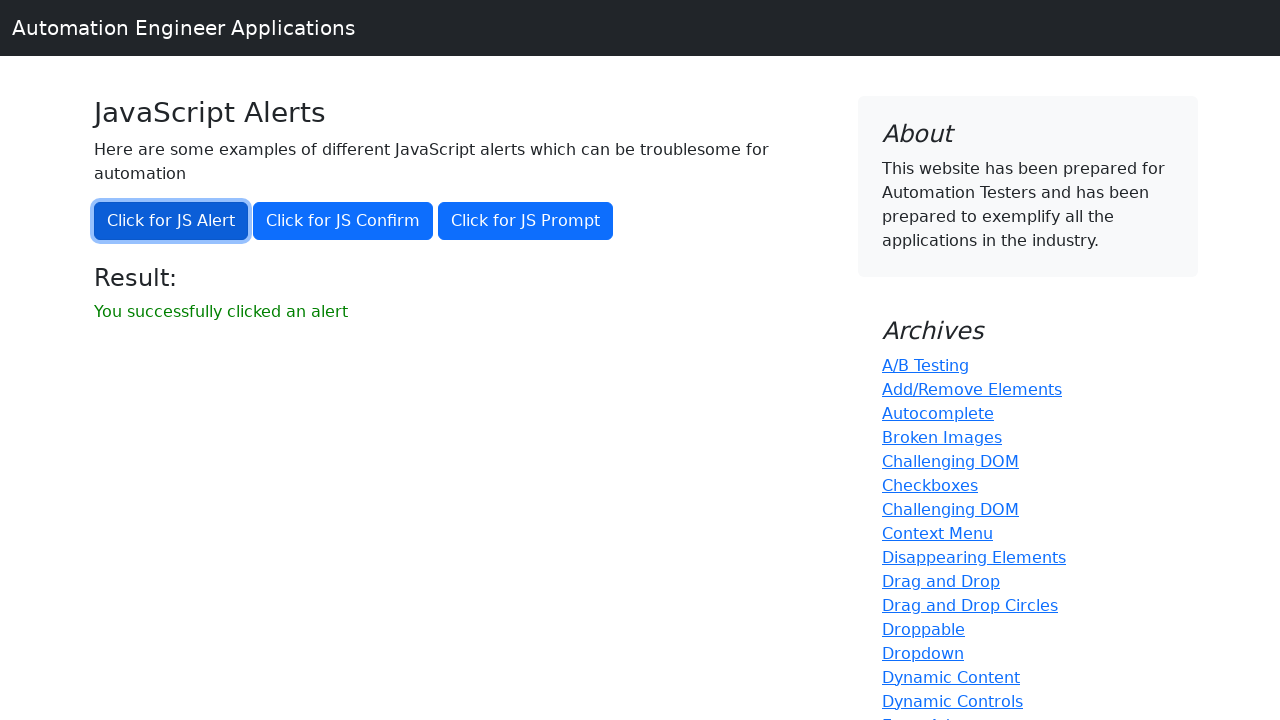

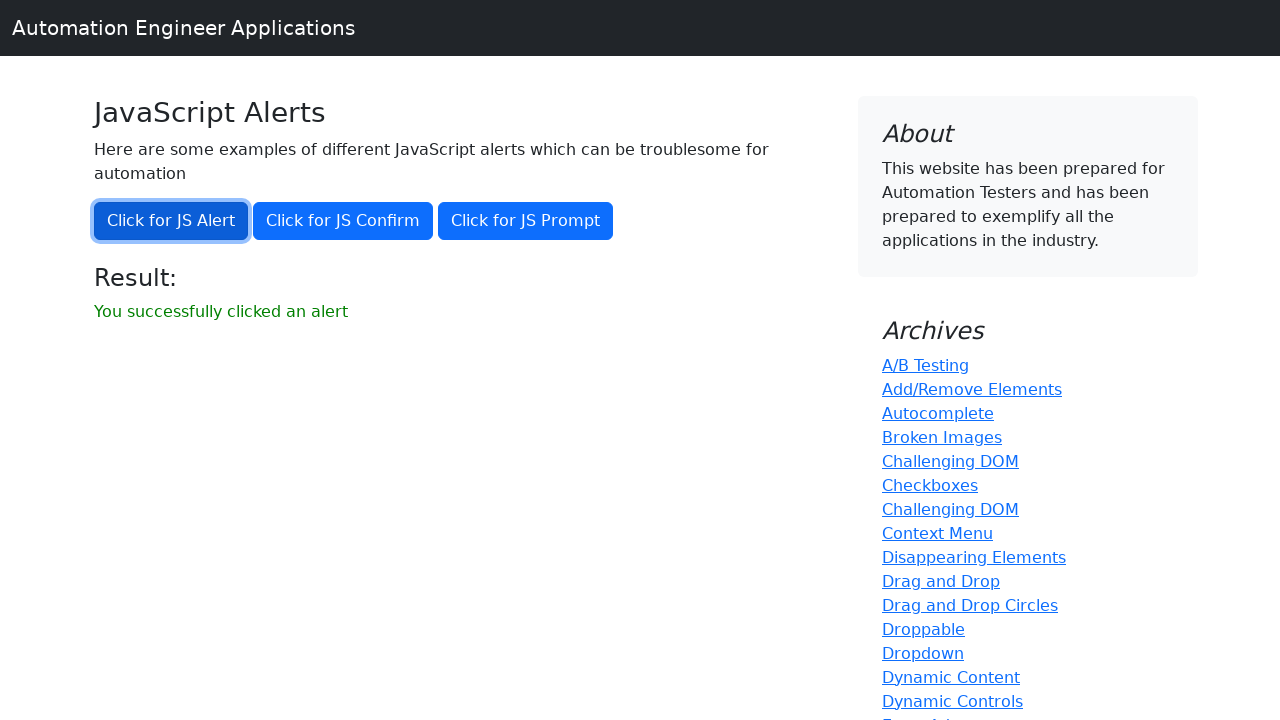